Tests checkbox functionality on a registration form by clicking all checkboxes to select them, then clicking them again to deselect them.

Starting URL: http://demo.automationtesting.in/Register.html

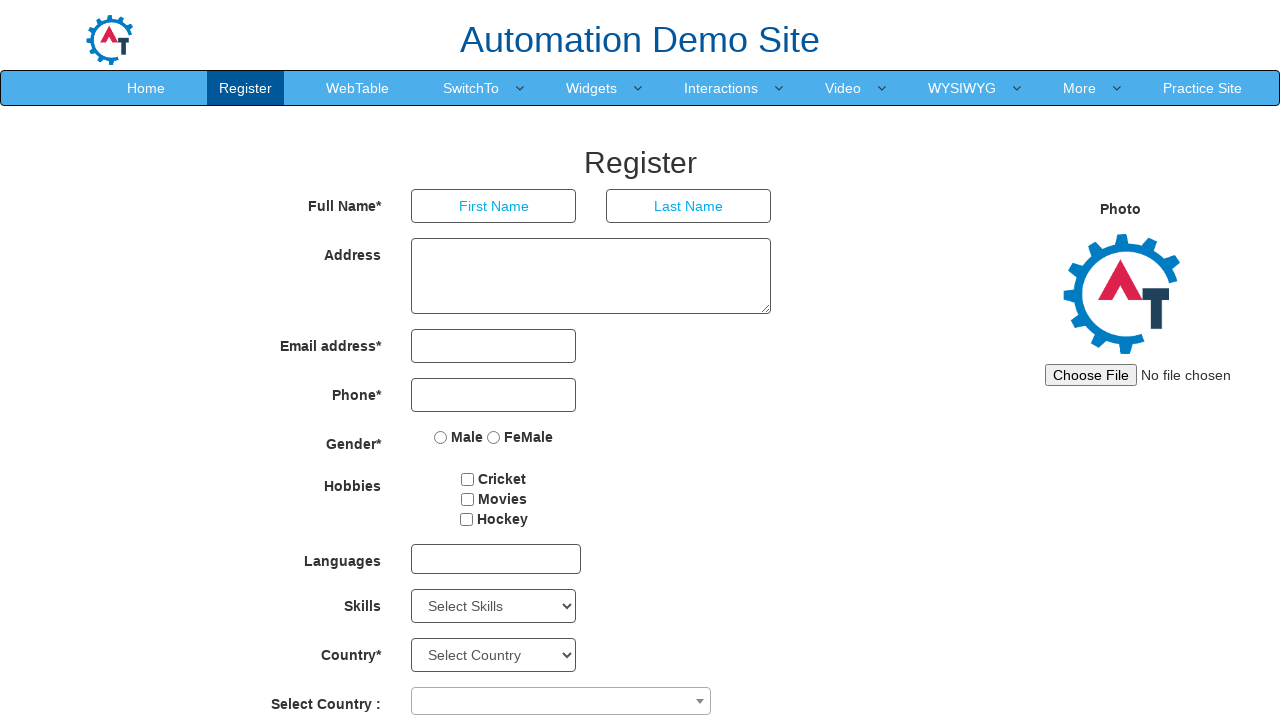

Waited 4 seconds for page to load
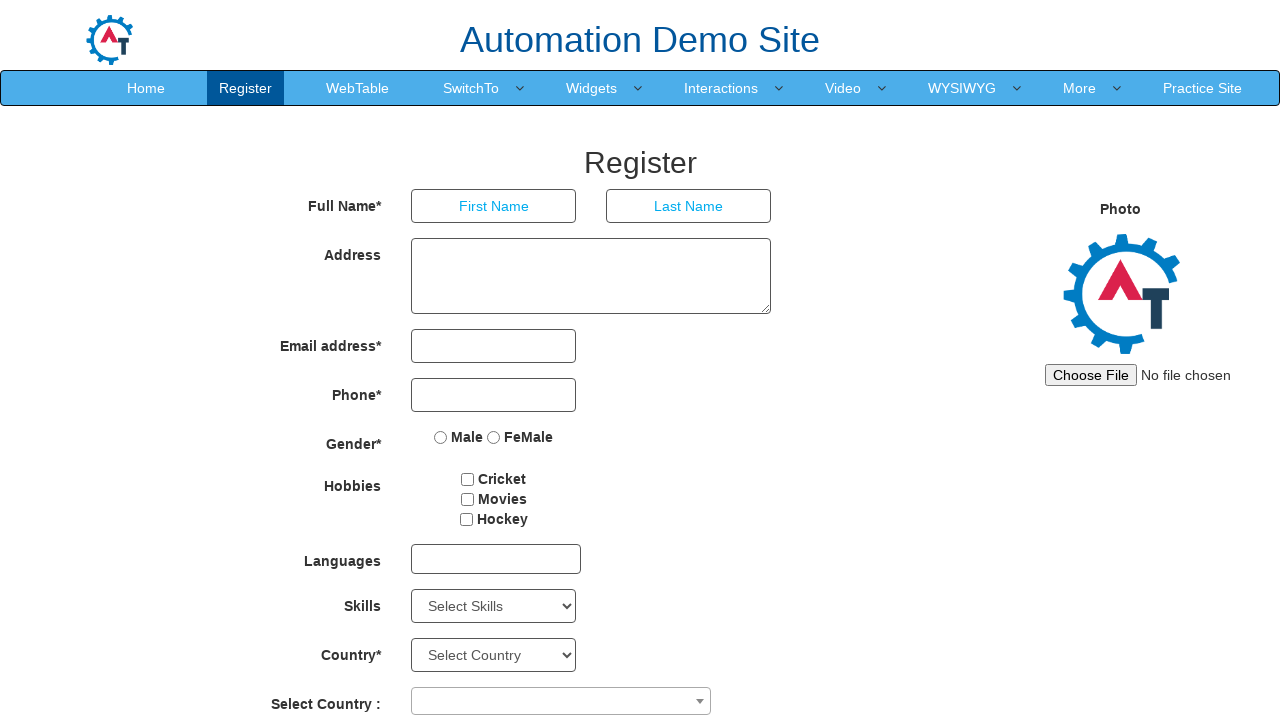

Located all checkboxes on registration form
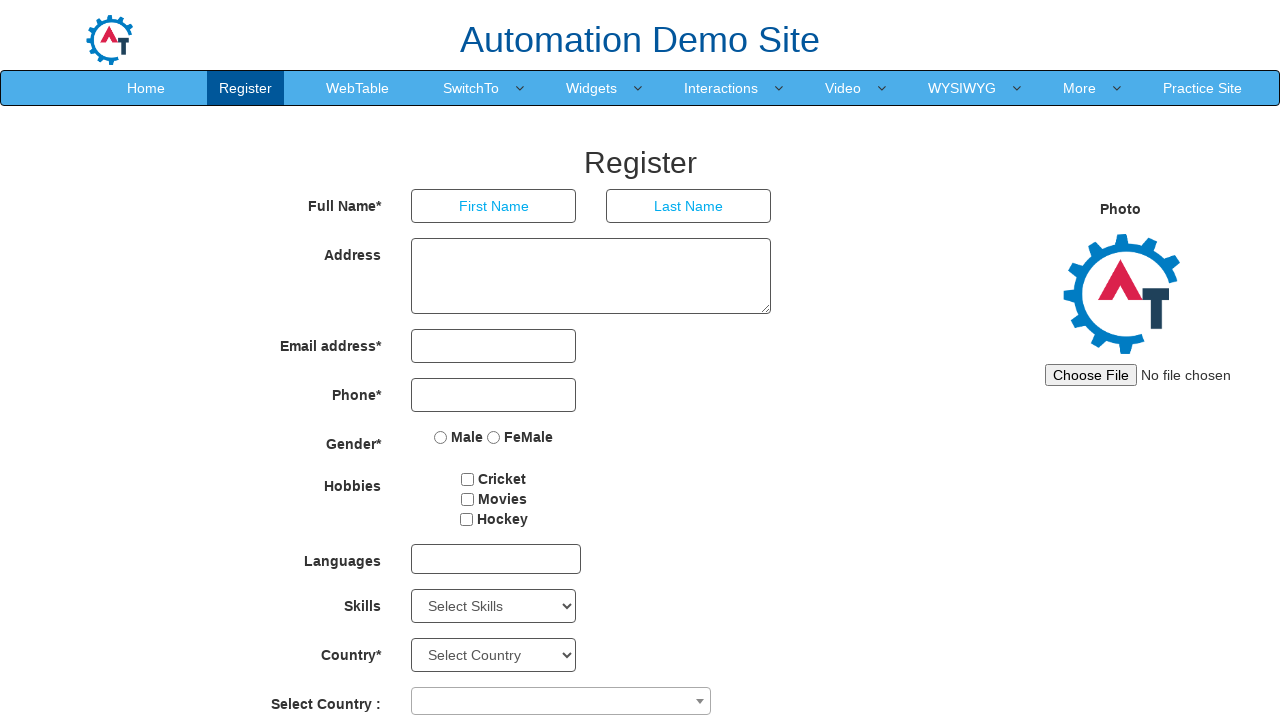

Found 3 checkboxes on the form
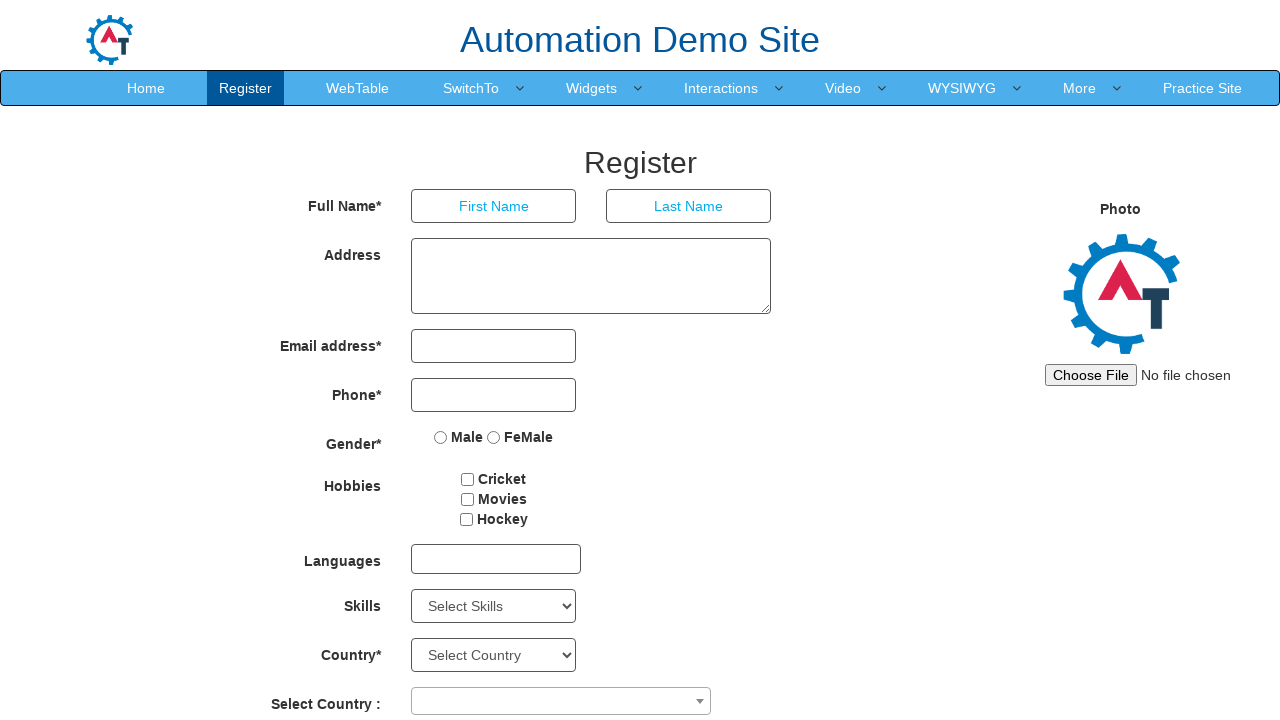

Clicked checkbox 1 to select it at (468, 479) on xpath=//*[@type='checkbox'] >> nth=0
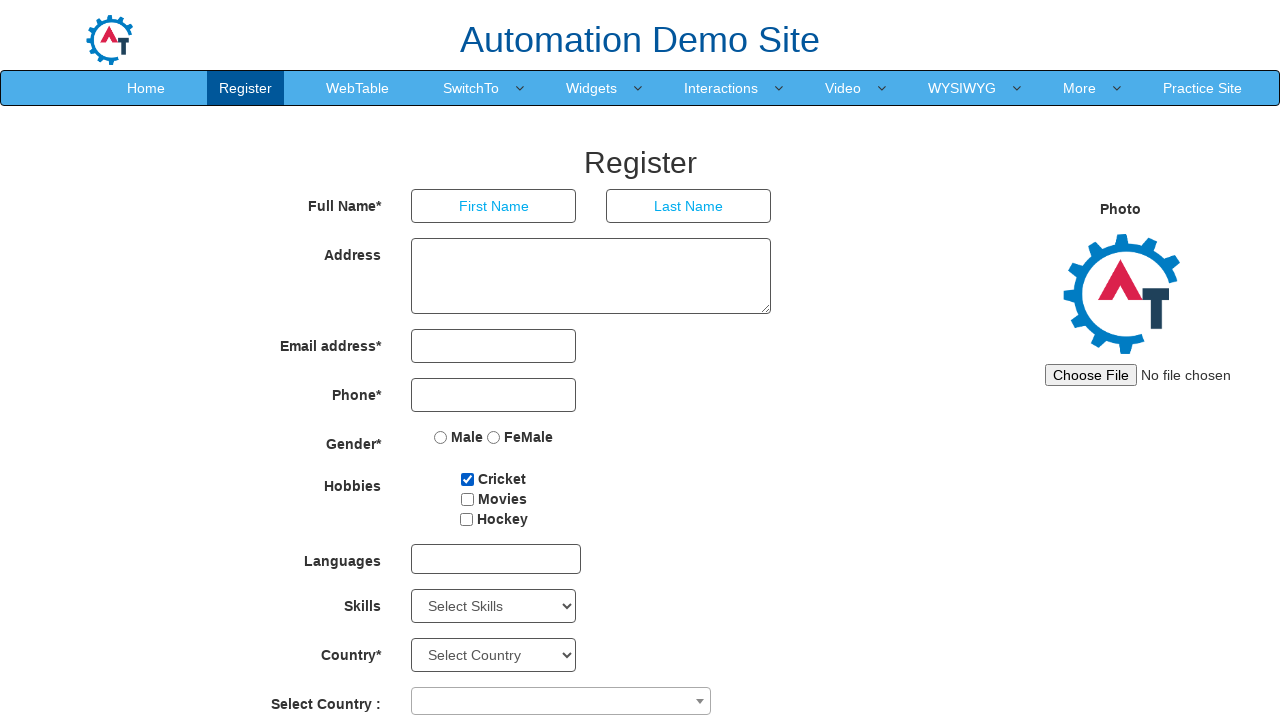

Waited 1.5 seconds after selecting checkbox 1
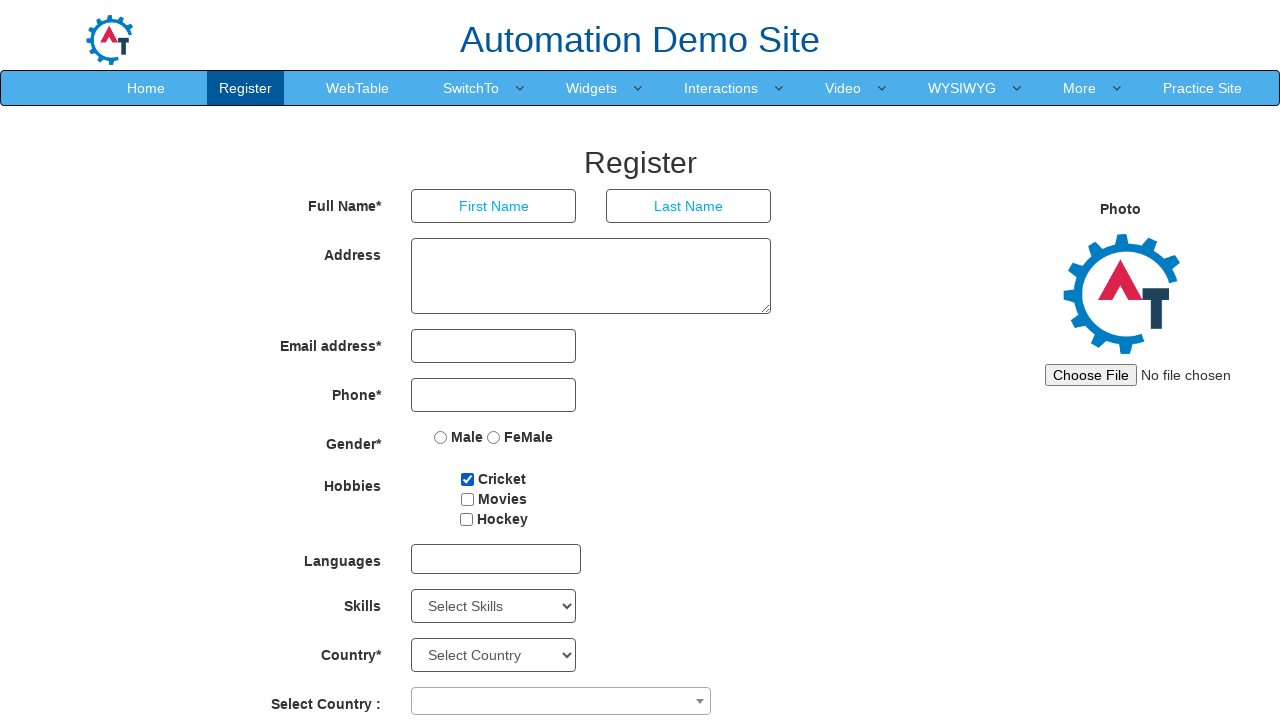

Clicked checkbox 2 to select it at (467, 499) on xpath=//*[@type='checkbox'] >> nth=1
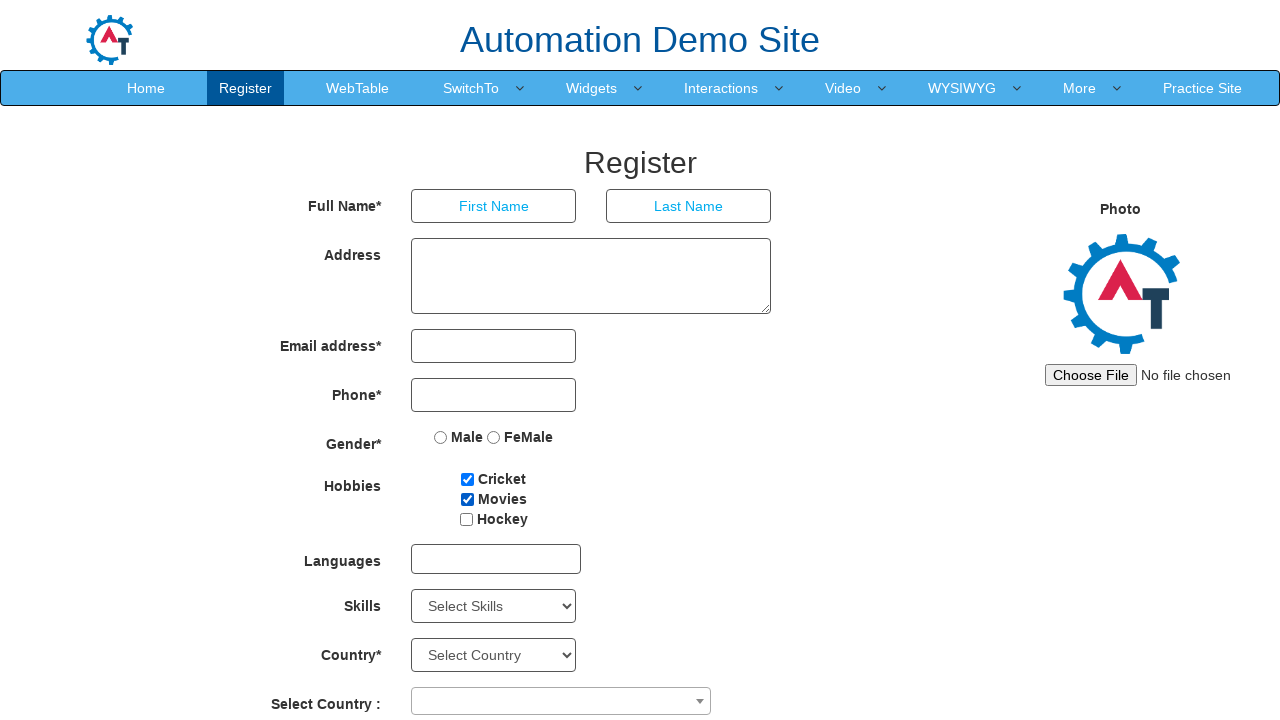

Waited 1.5 seconds after selecting checkbox 2
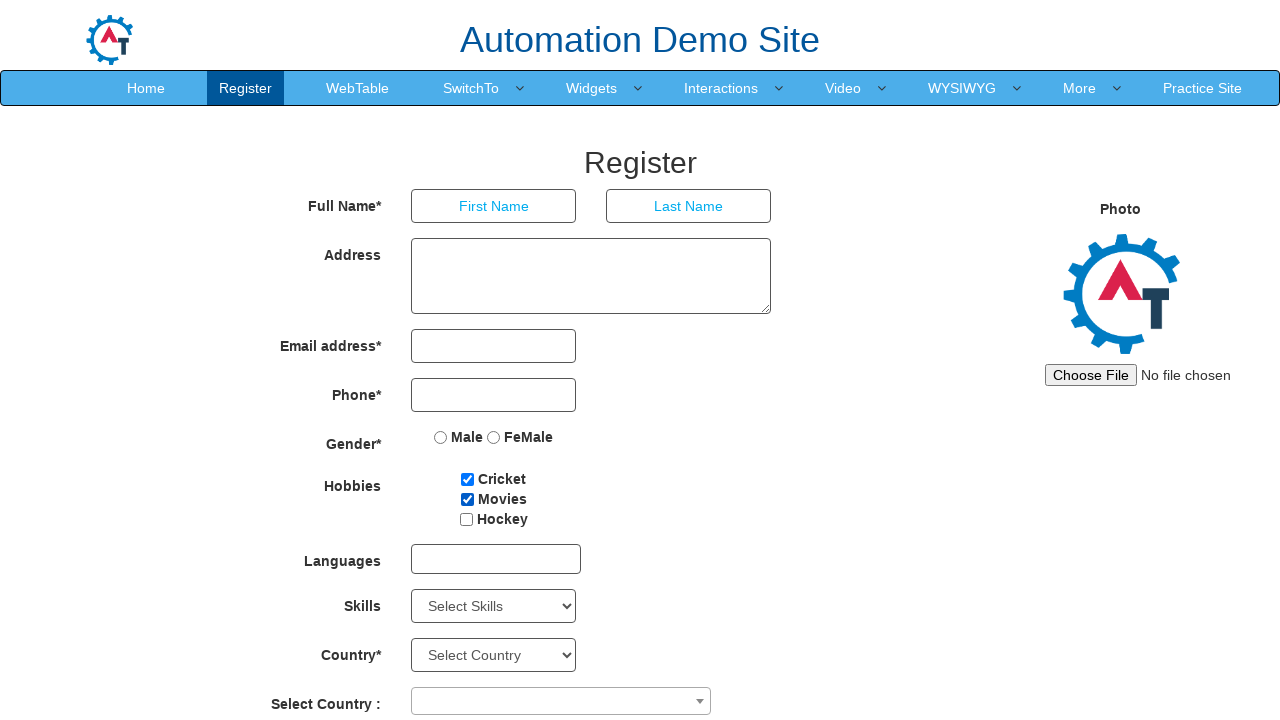

Clicked checkbox 3 to select it at (466, 519) on xpath=//*[@type='checkbox'] >> nth=2
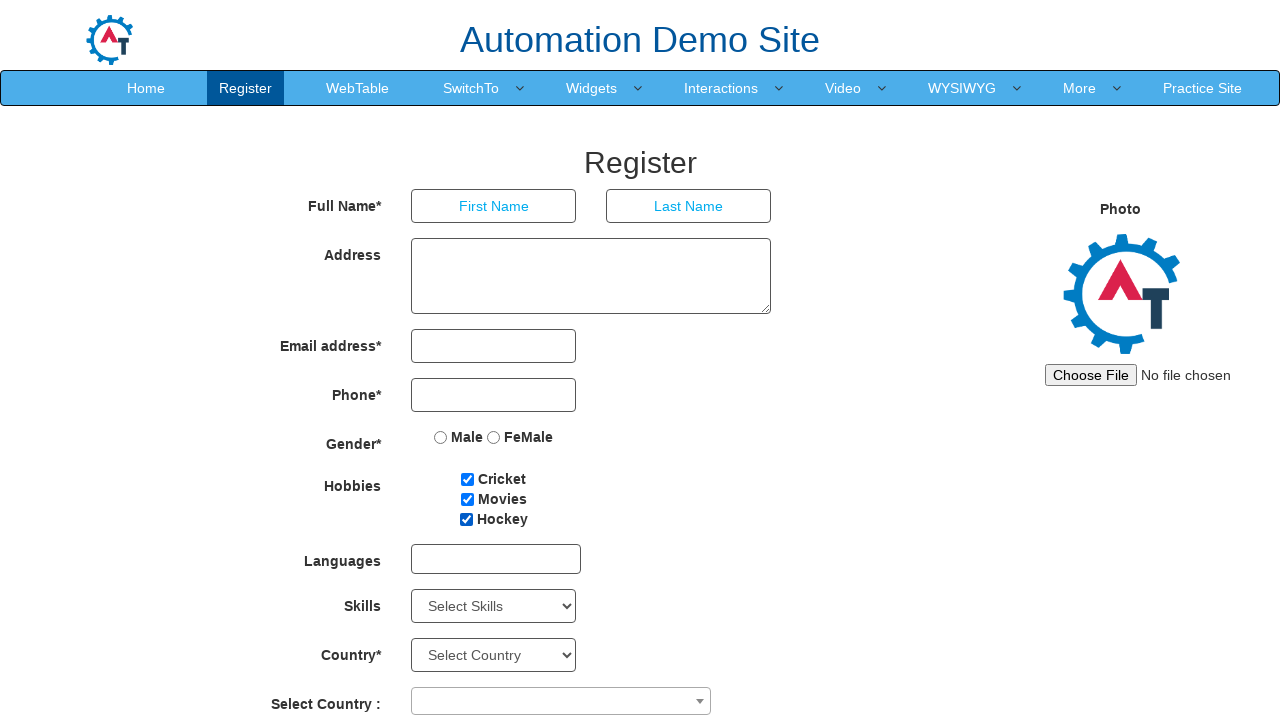

Waited 1.5 seconds after selecting checkbox 3
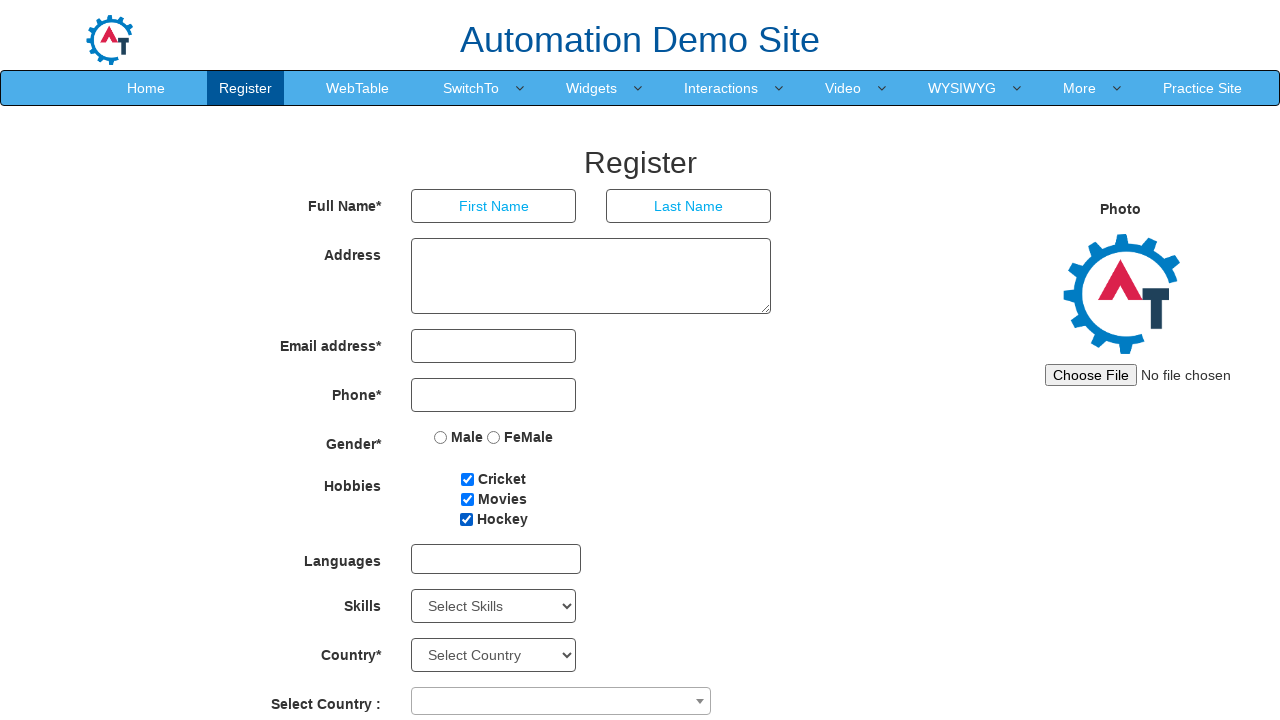

Clicked checkbox 1 to deselect it at (468, 479) on xpath=//*[@type='checkbox'] >> nth=0
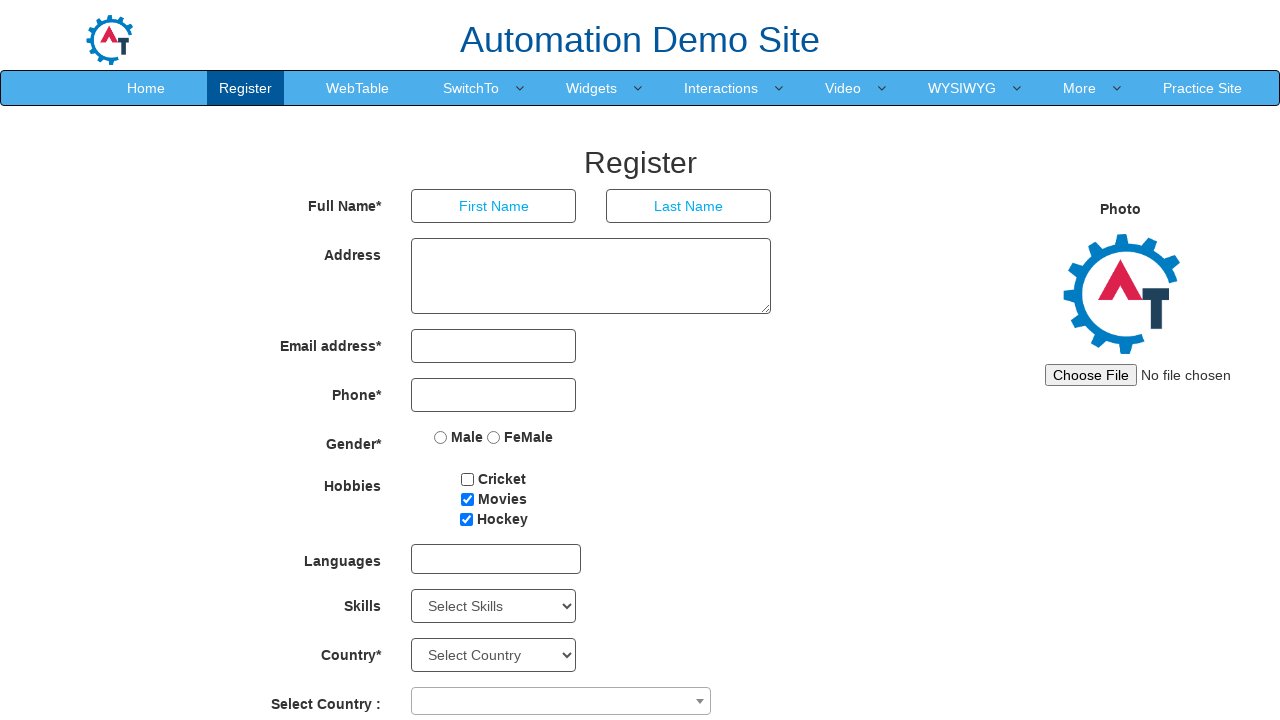

Waited 1.5 seconds after deselecting checkbox 1
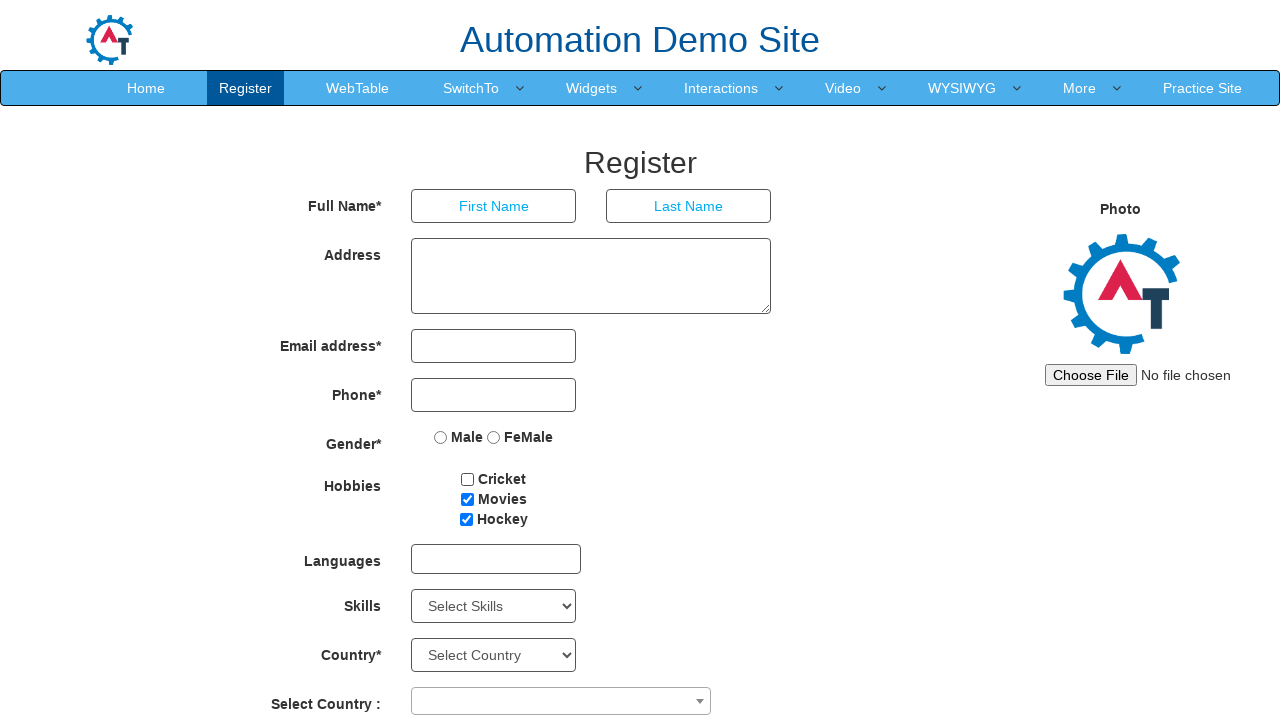

Clicked checkbox 2 to deselect it at (467, 499) on xpath=//*[@type='checkbox'] >> nth=1
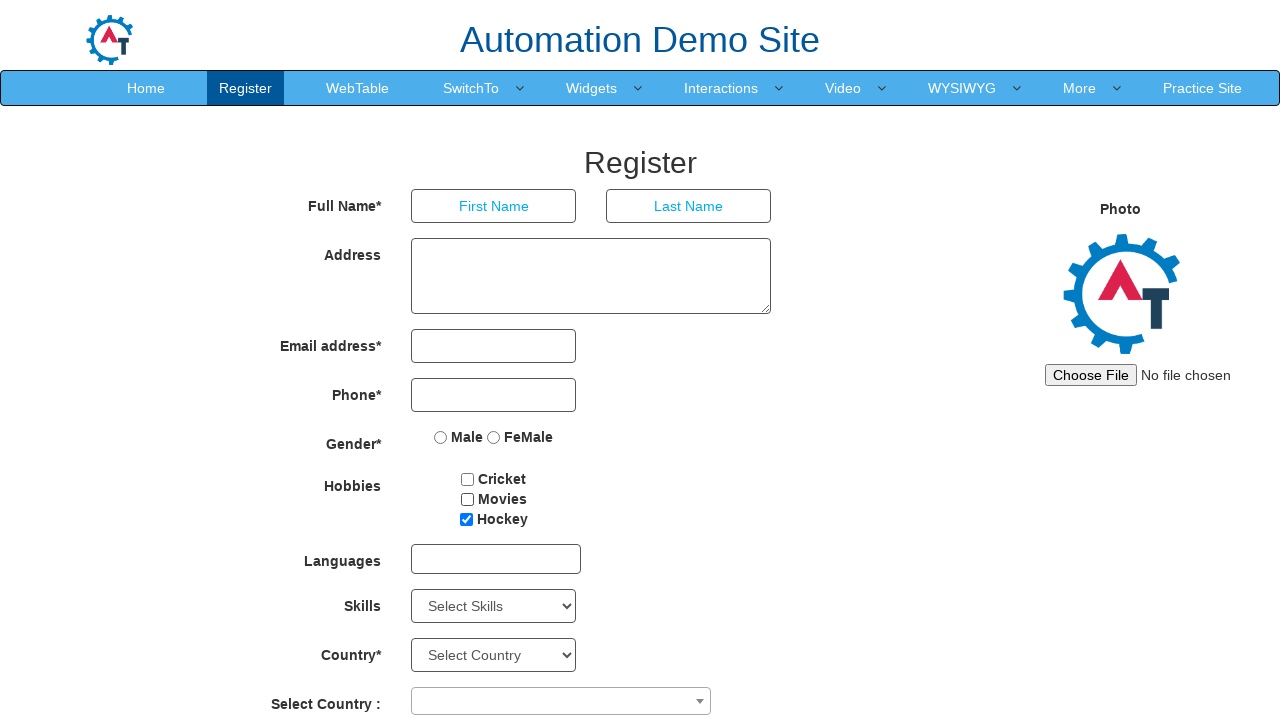

Waited 1.5 seconds after deselecting checkbox 2
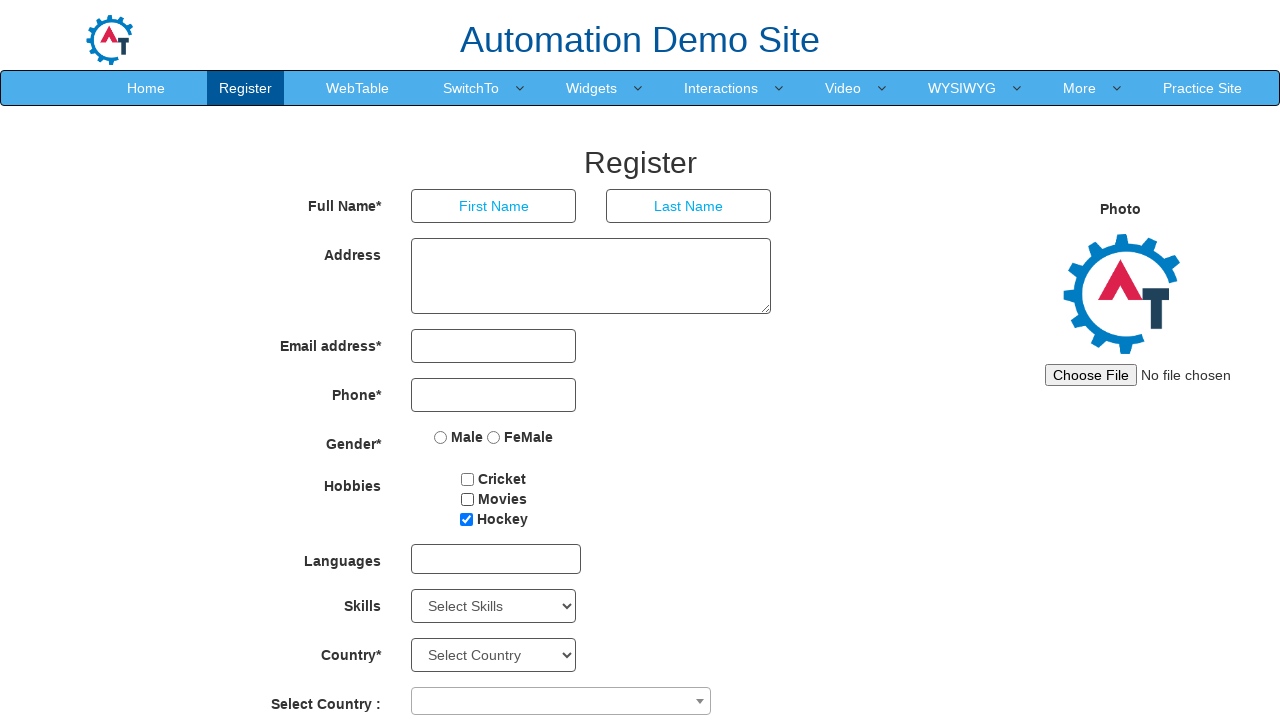

Clicked checkbox 3 to deselect it at (466, 519) on xpath=//*[@type='checkbox'] >> nth=2
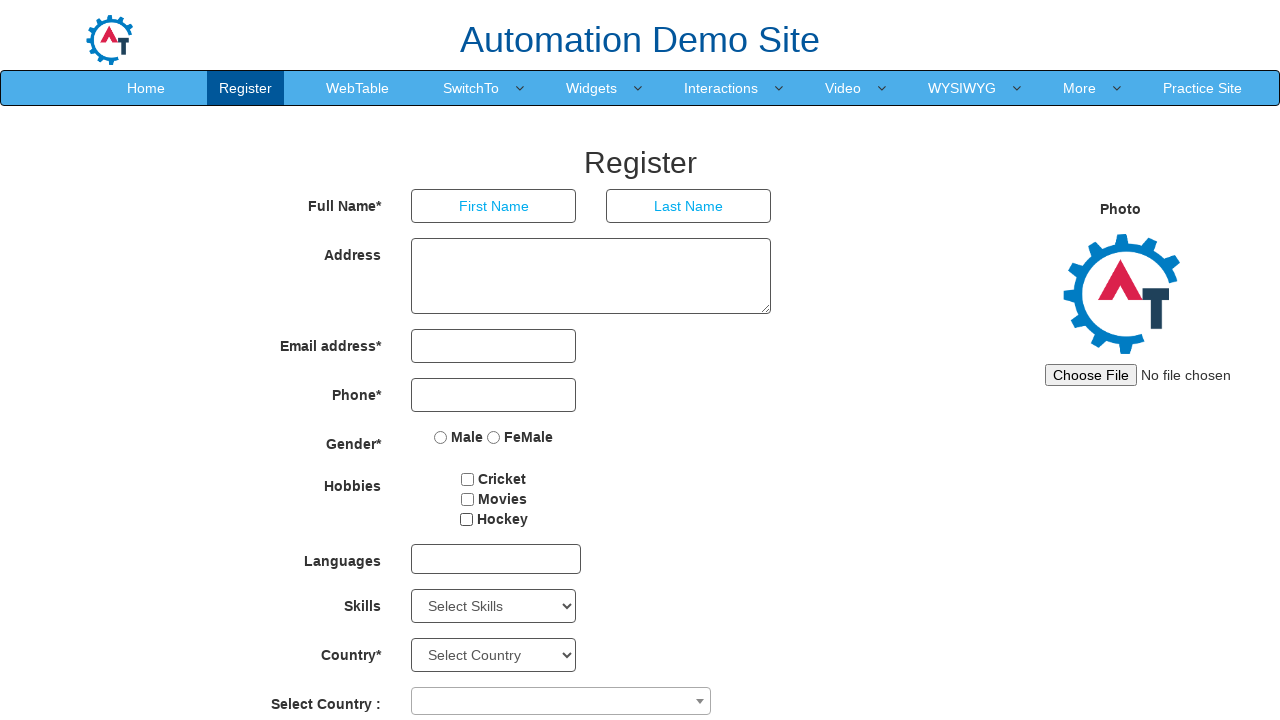

Waited 1.5 seconds after deselecting checkbox 3
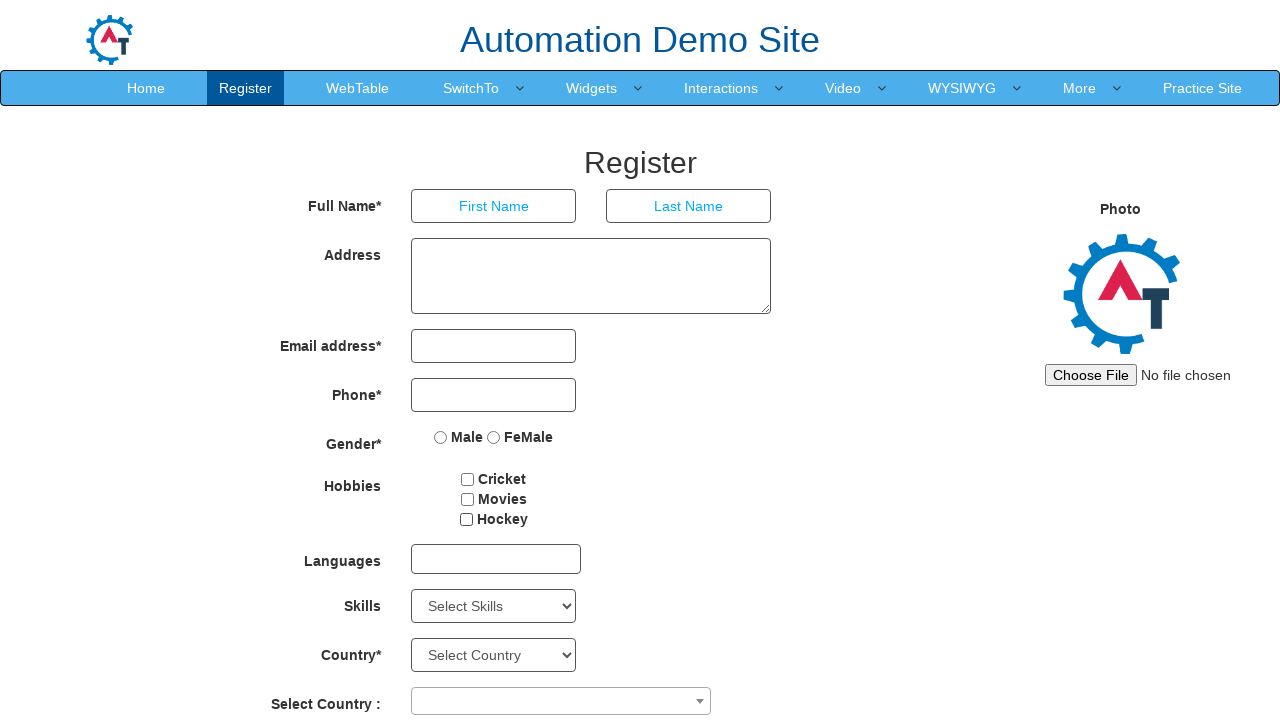

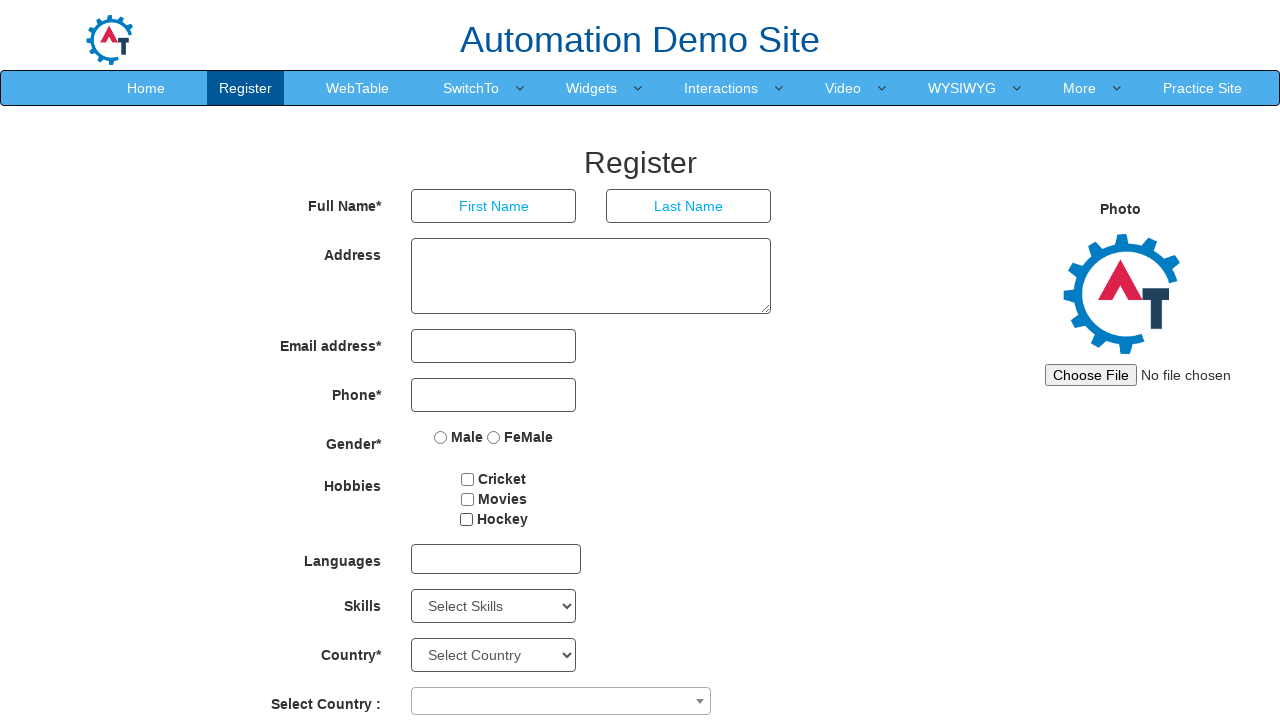